Tests navigation from Restful Booker homepage by clicking an image link that opens Ministry of Testing in a new tab

Starting URL: http://restful-booker.herokuapp.com/

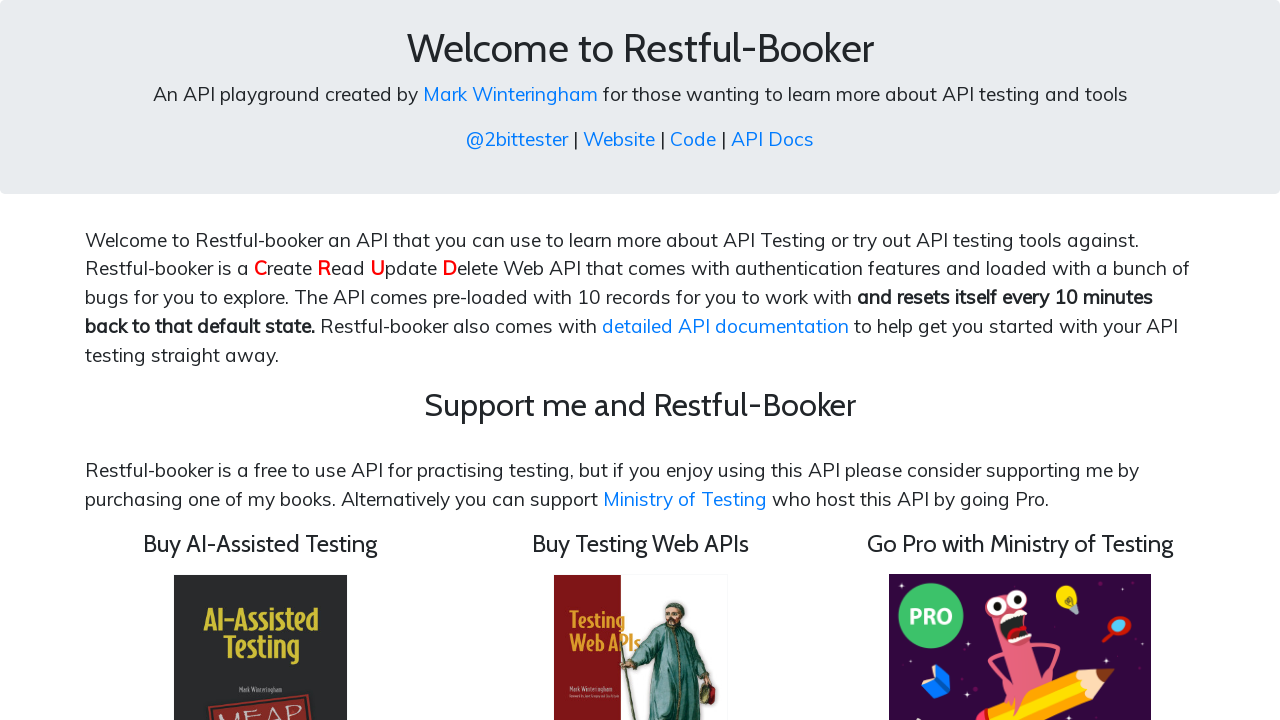

Navigated to Restful Booker homepage
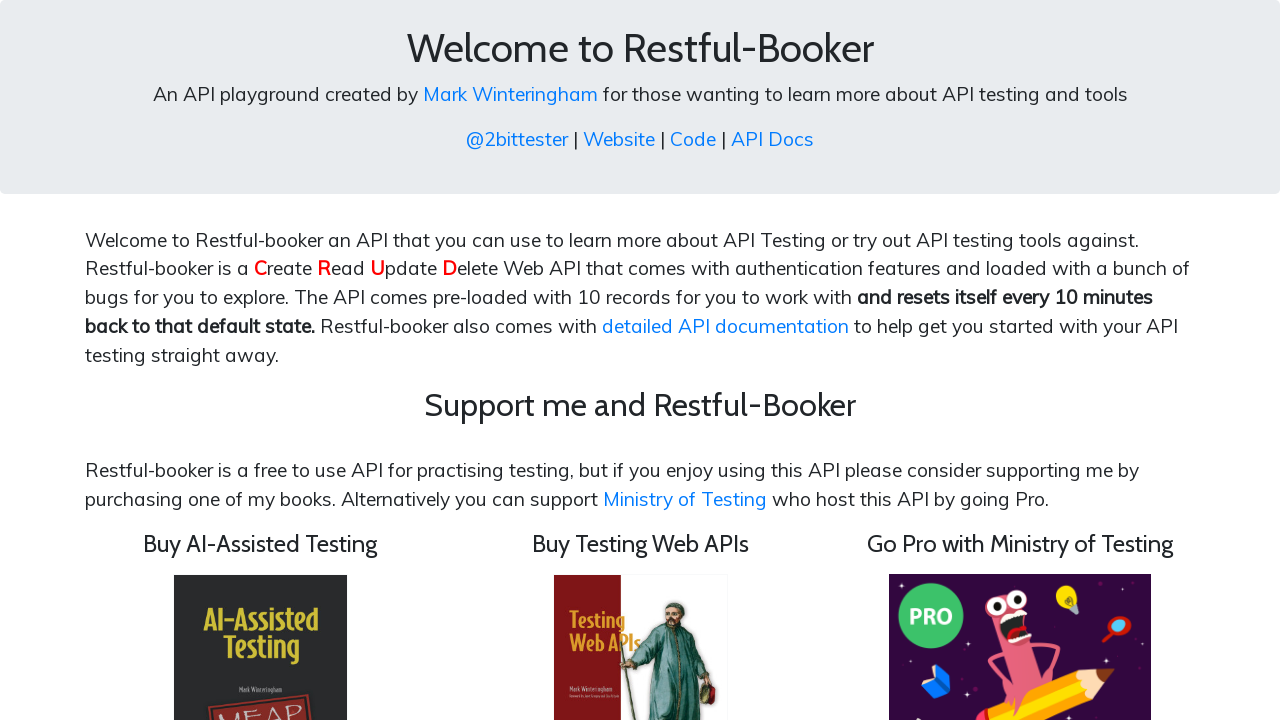

Clicked Ministry of Testing image link at (1020, 589) on img[src='/images/motpro.png']
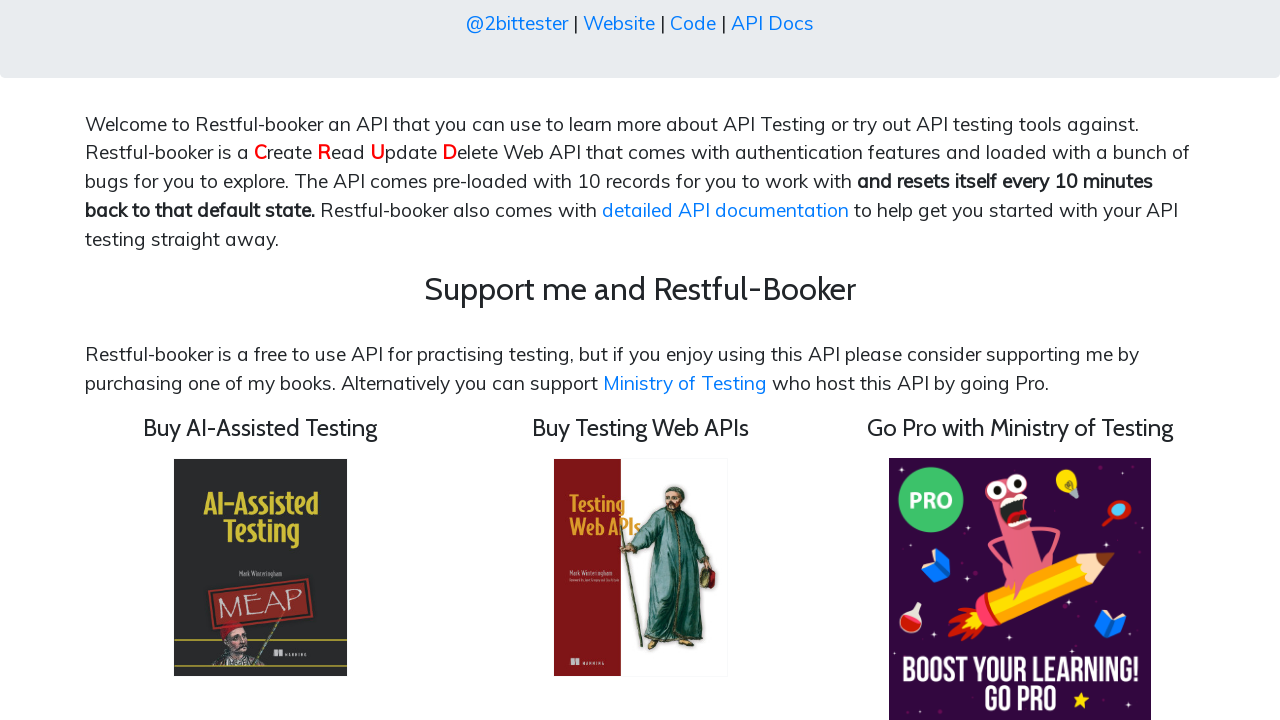

Waited for new tab or navigation to complete
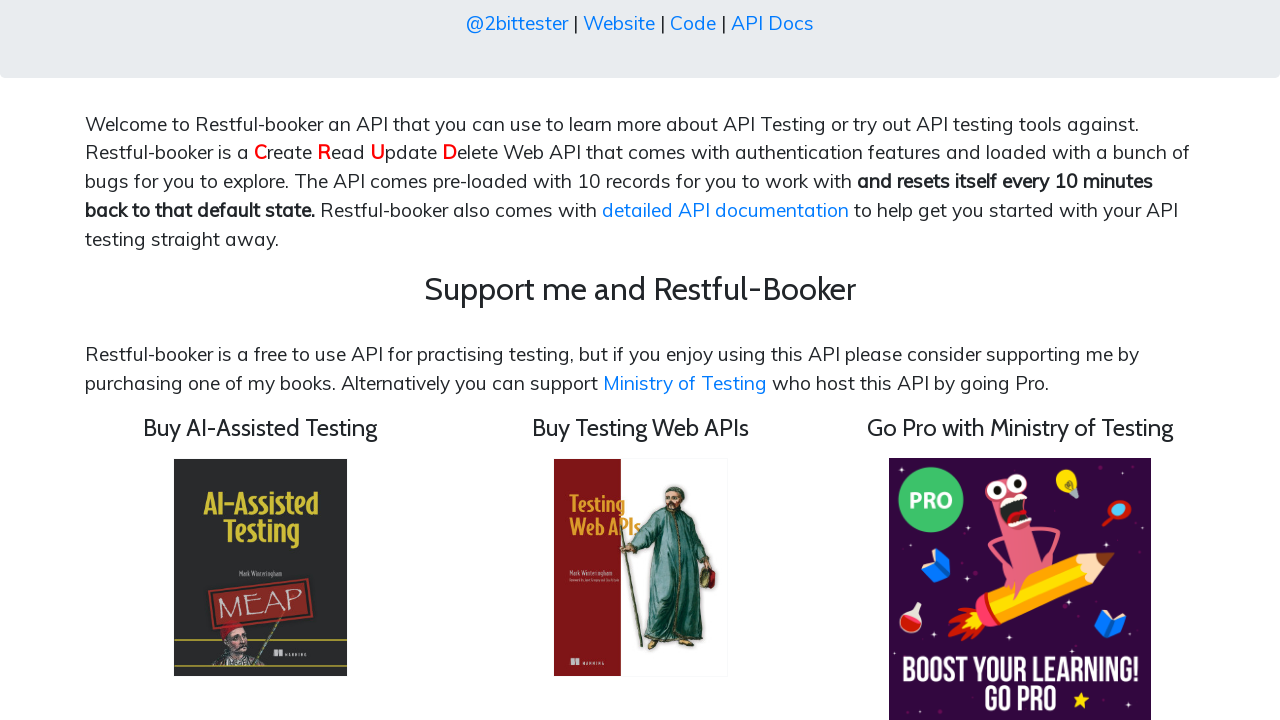

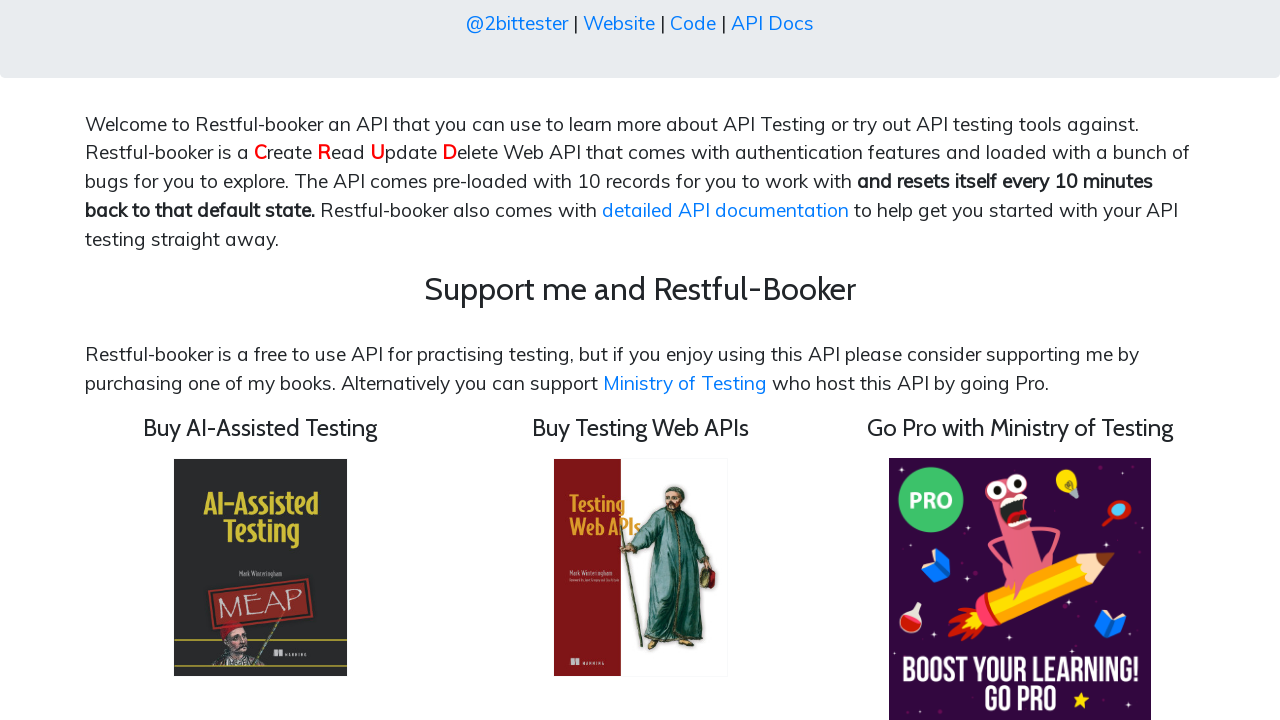